Tests toggling a todo item as completed and verifies the todo count updates

Starting URL: https://todomvc.com/examples/react/dist/

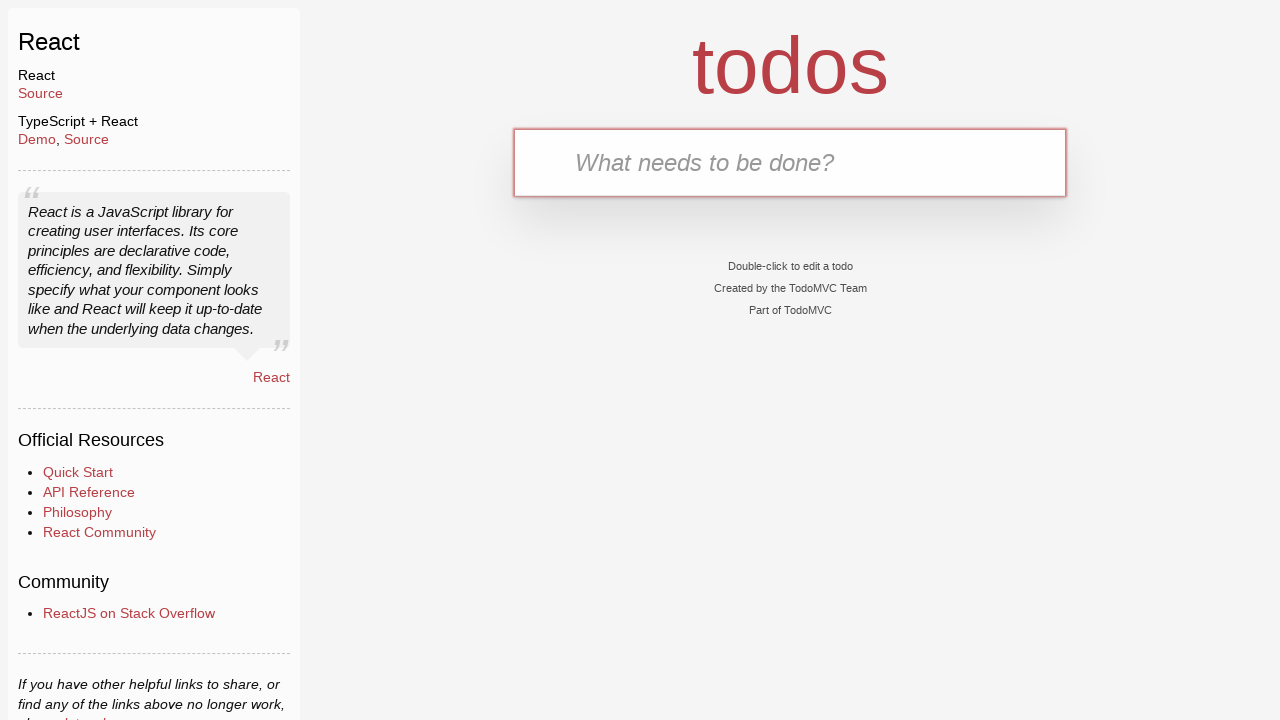

Filled new todo input field with 'AC2_Toggle todo' on .new-todo
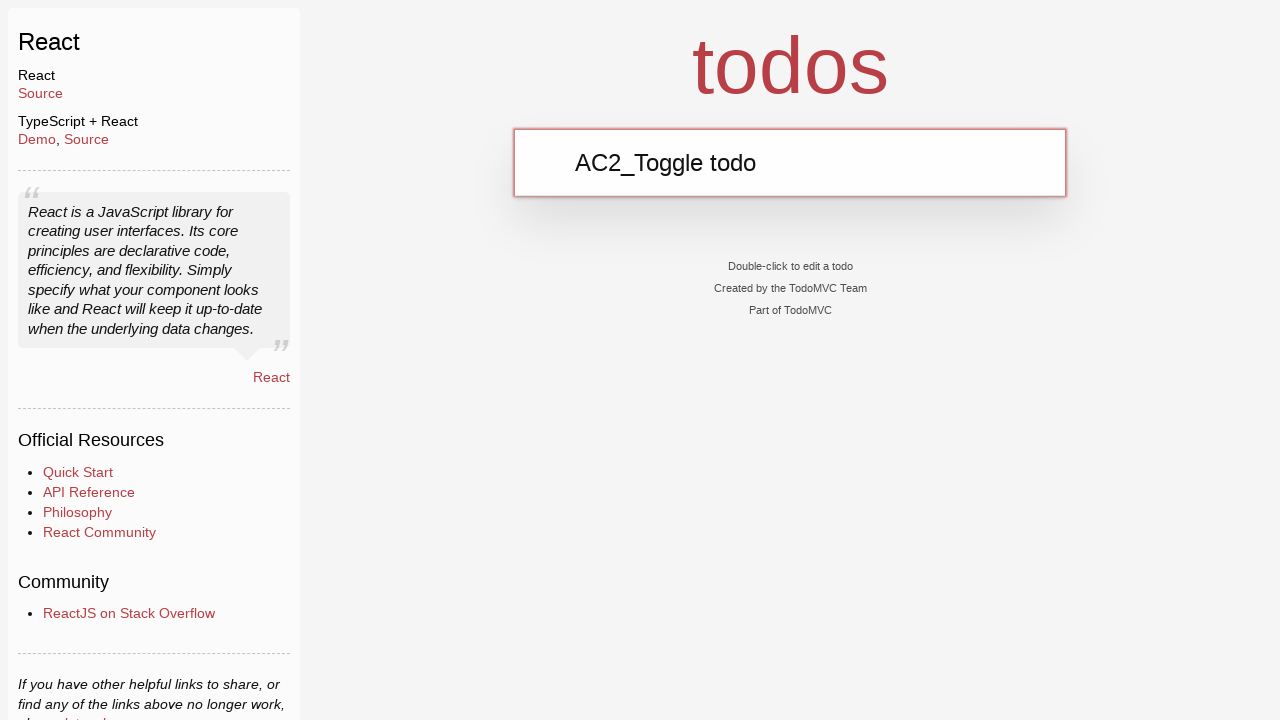

Pressed Enter to add the todo item on .new-todo
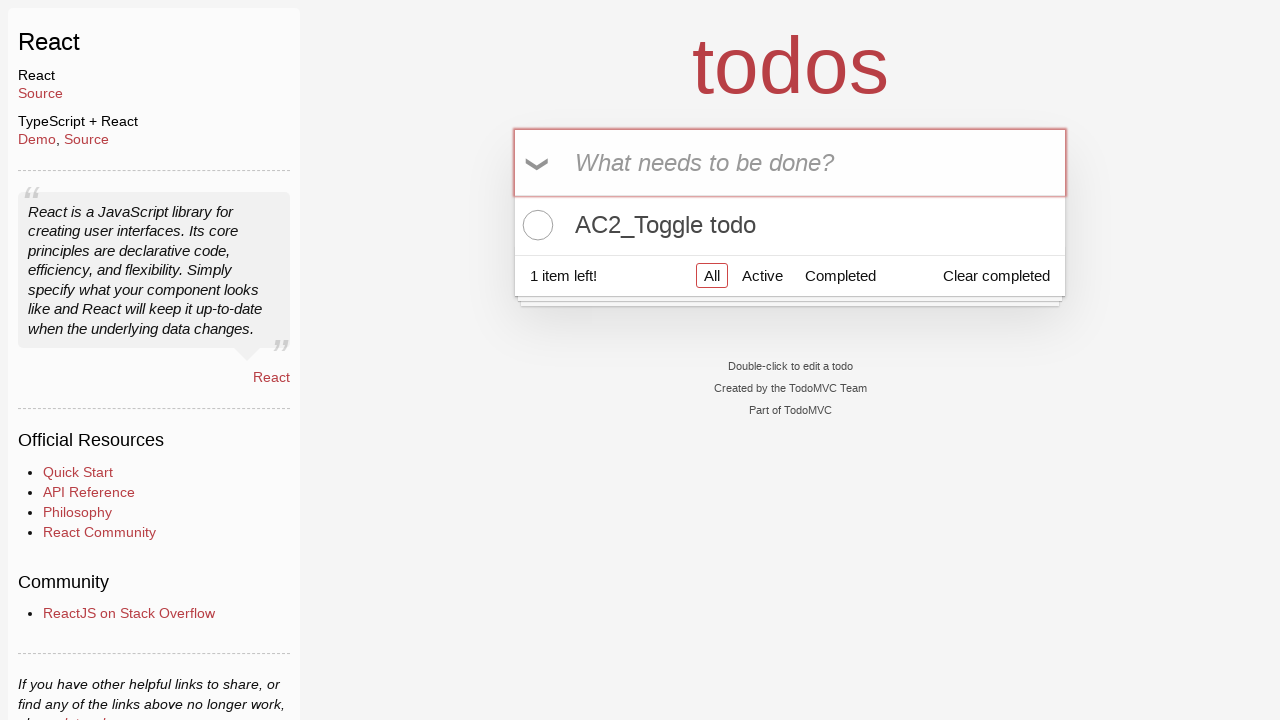

Clicked toggle checkbox on first todo item to mark as completed at (535, 225) on .todo-list li:first-child .toggle
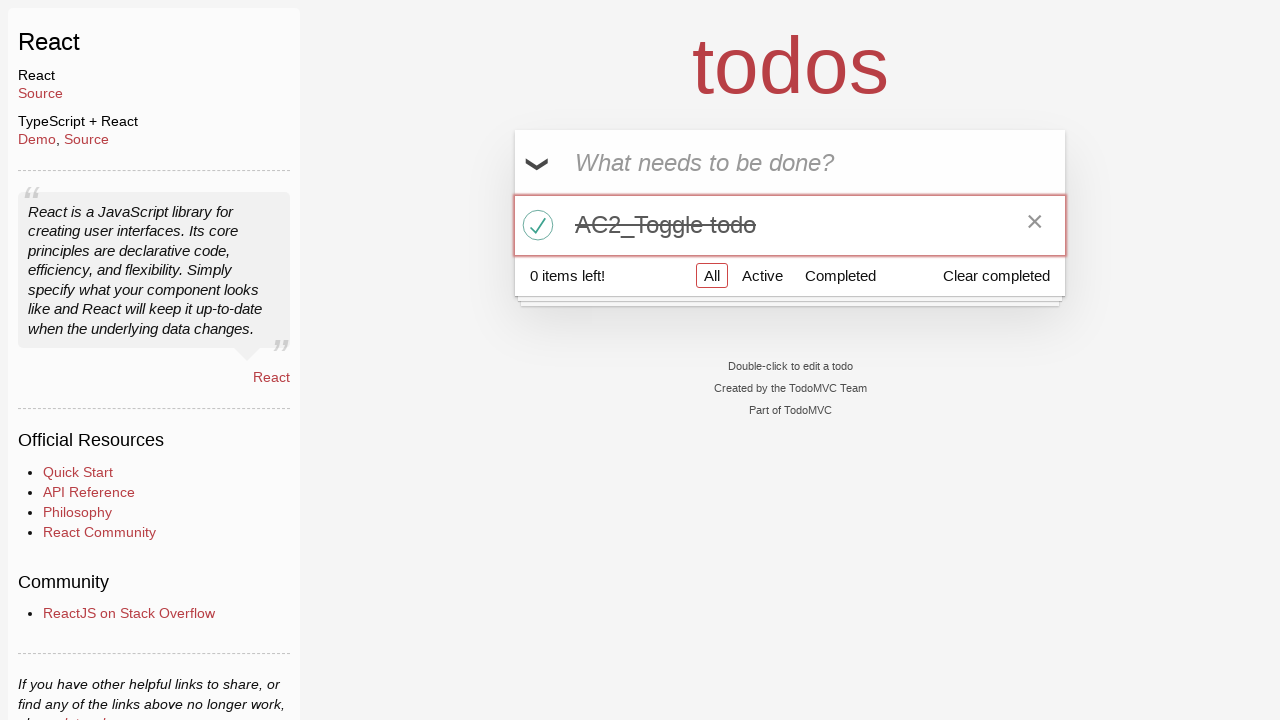

Waited for todo count selector to be visible and verified count updated
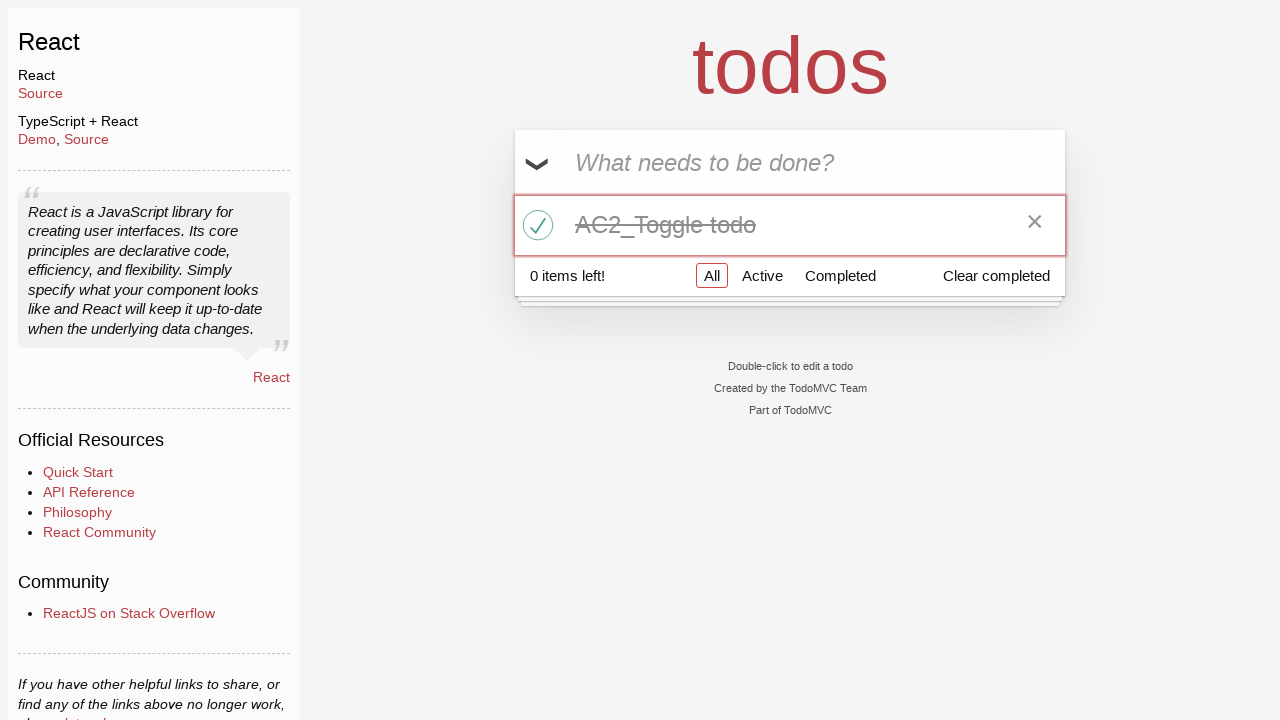

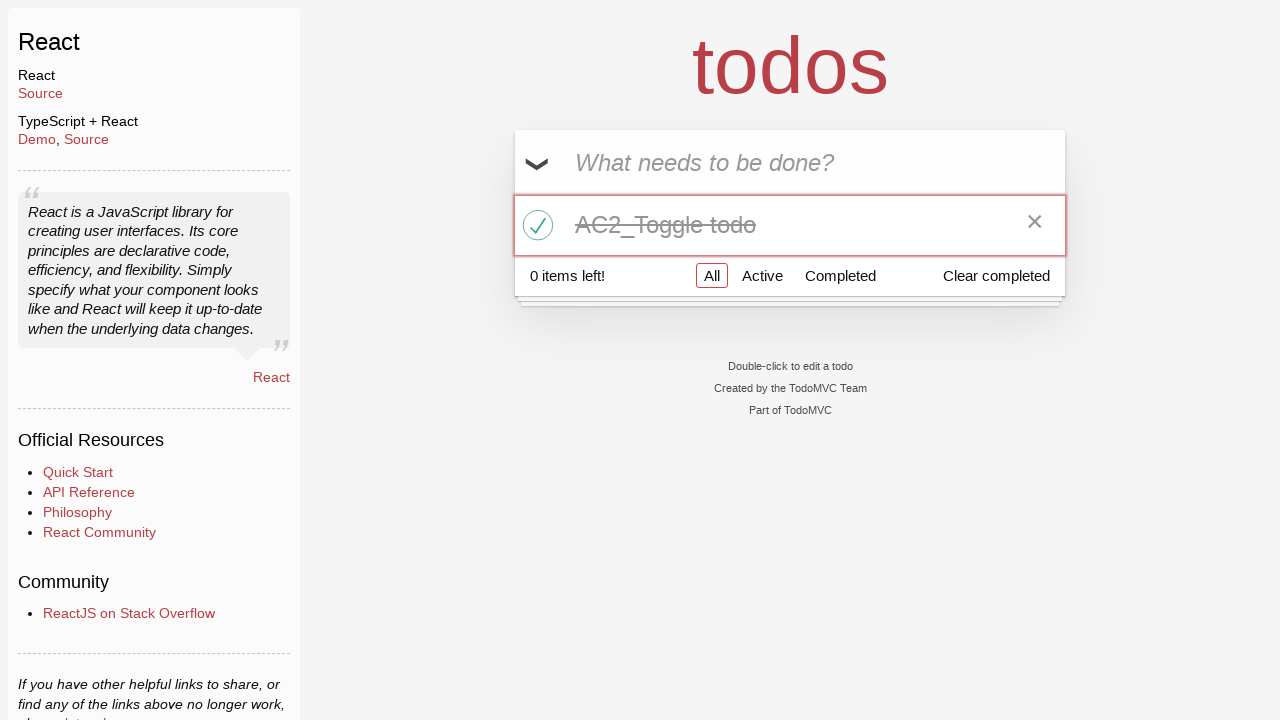